Tests navigation by clicking Browse Languages, then Start, and verifying the welcome heading is displayed

Starting URL: http://www.99-bottles-of-beer.net/

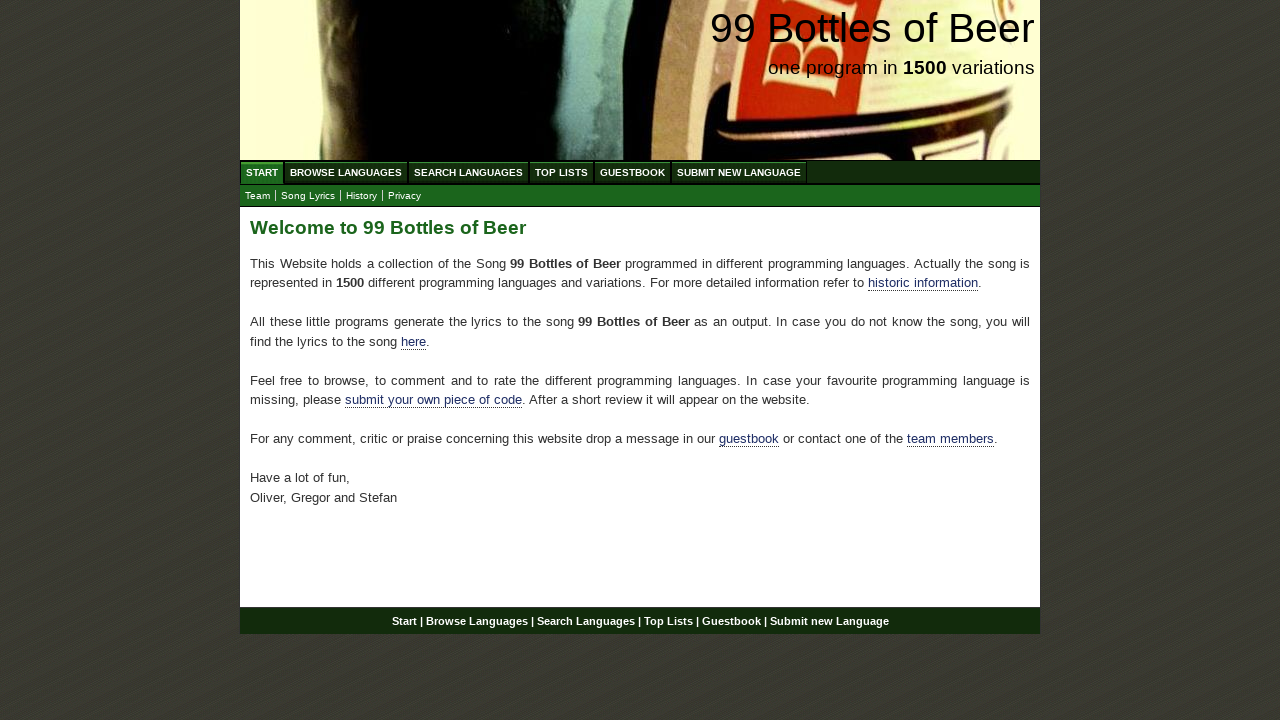

Clicked Browse Languages menu item at (346, 172) on #wrap #navigation #menu li a[href='/abc.html']
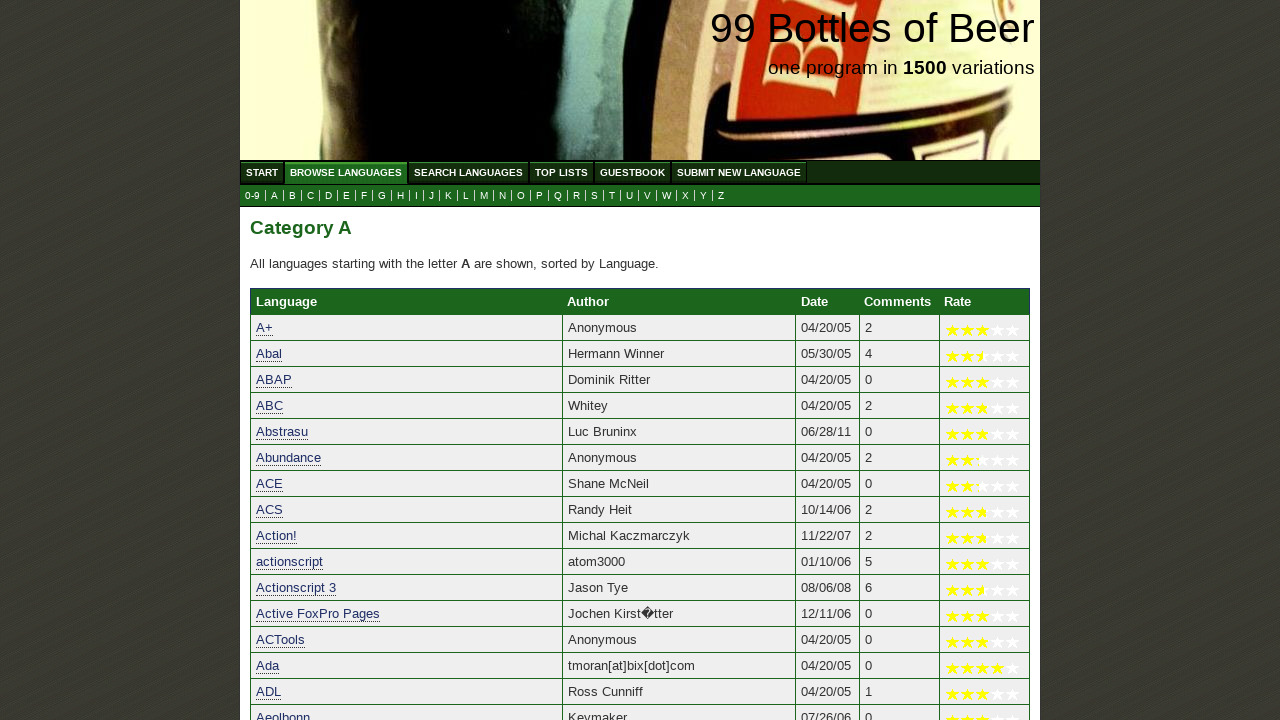

Clicked Start menu item to navigate home at (262, 172) on #wrap #navigation #menu li a[href='/']
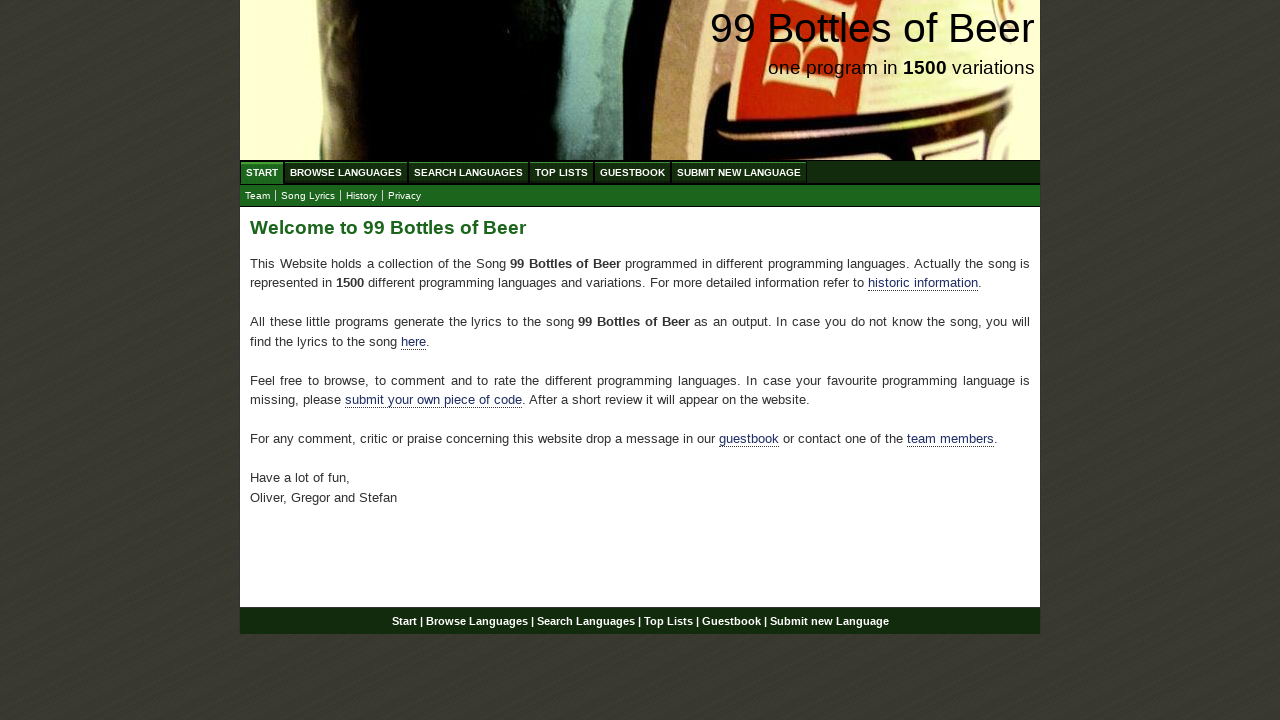

Verified welcome heading 'Welcome to 99 Bottles of Beer' is displayed
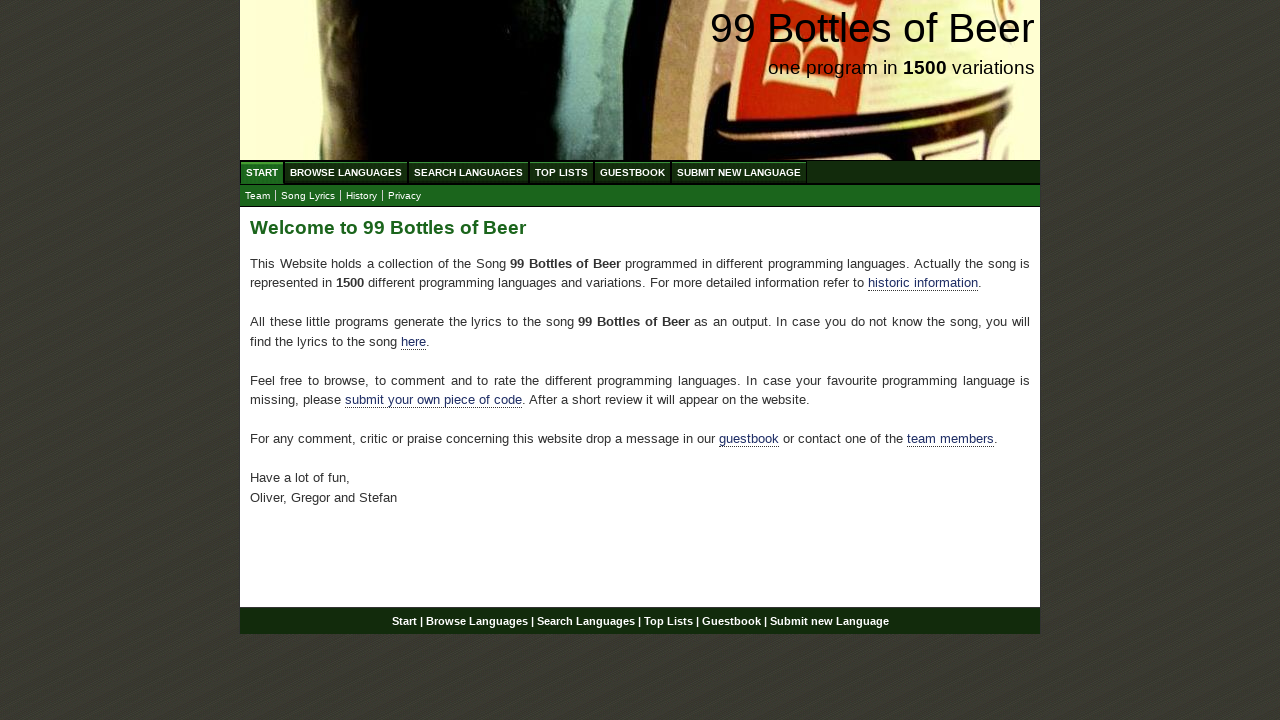

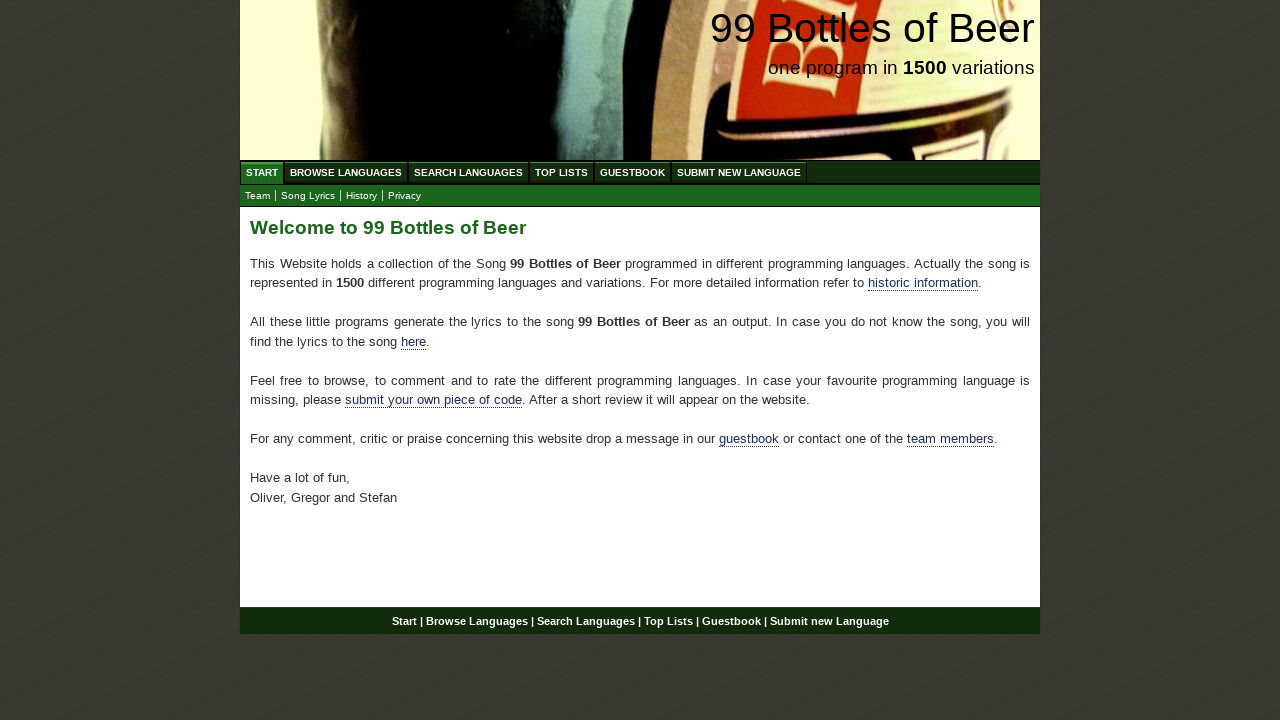